Opens the RedBus website and verifies the page loads successfully by checking the page title

Starting URL: https://www.redbus.in

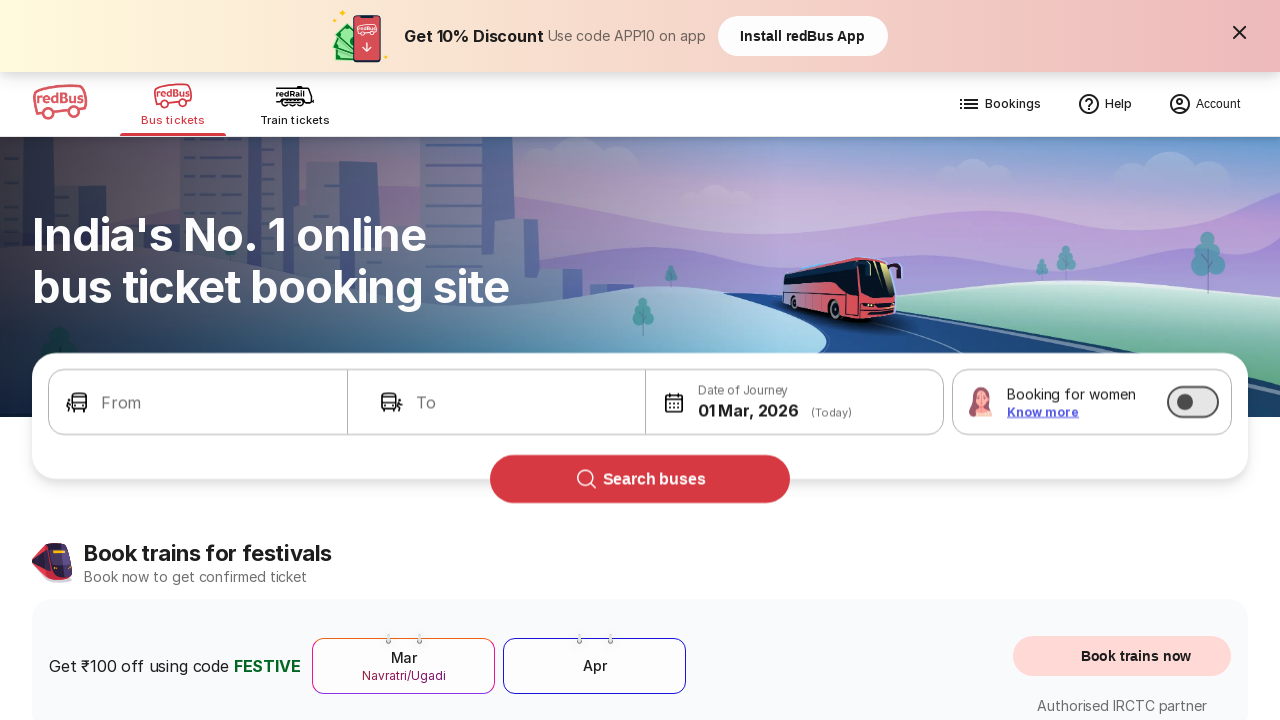

Waited for page DOM content to load
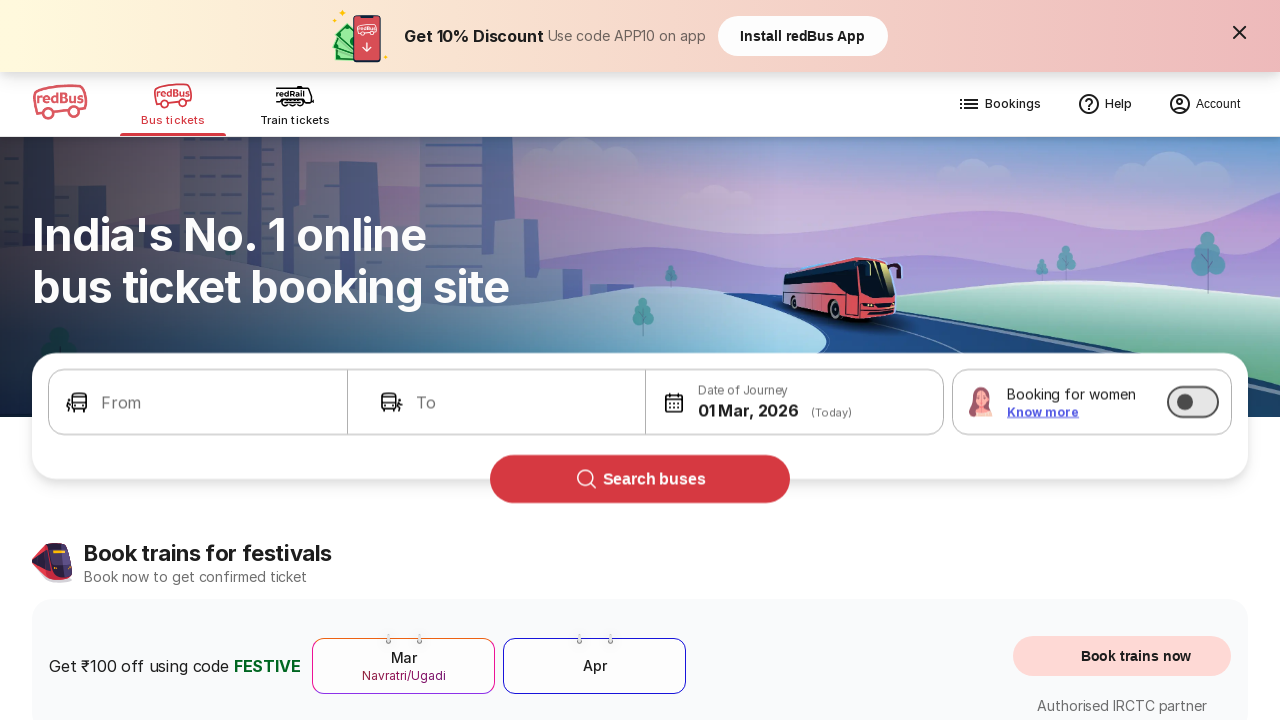

Retrieved page title: Bus Booking Online and Train Tickets at Lowest Price - redBus
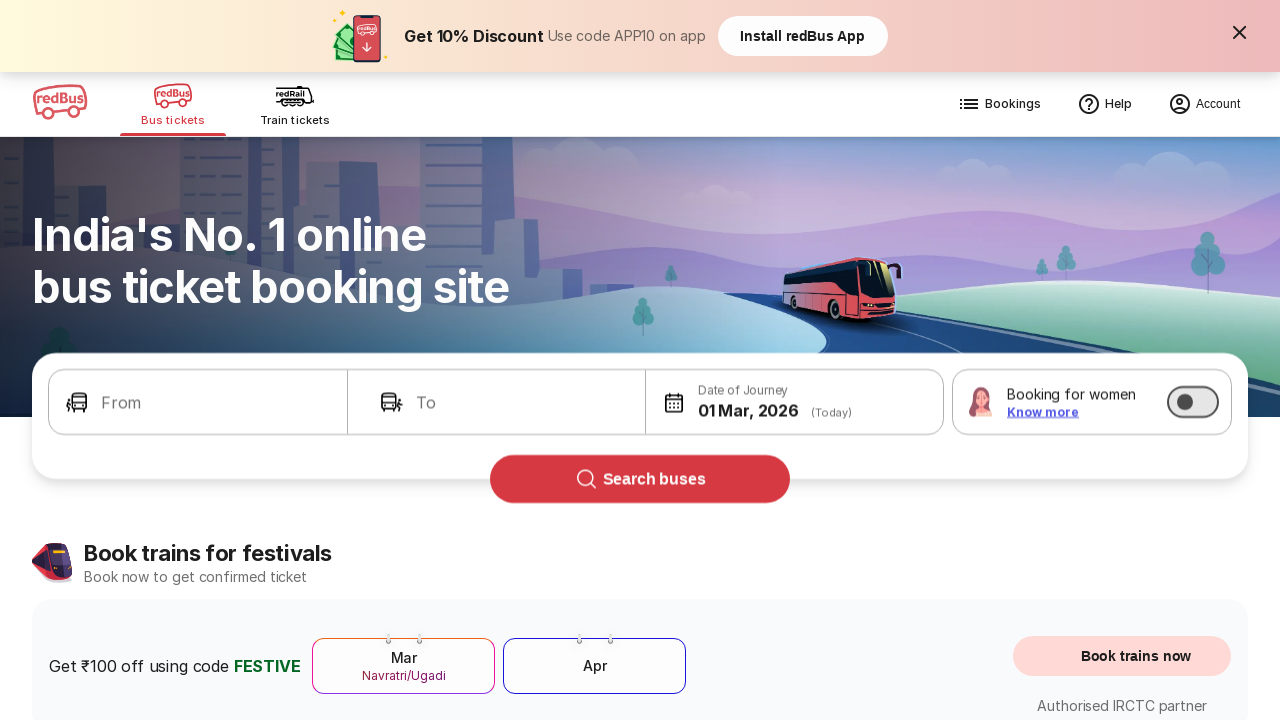

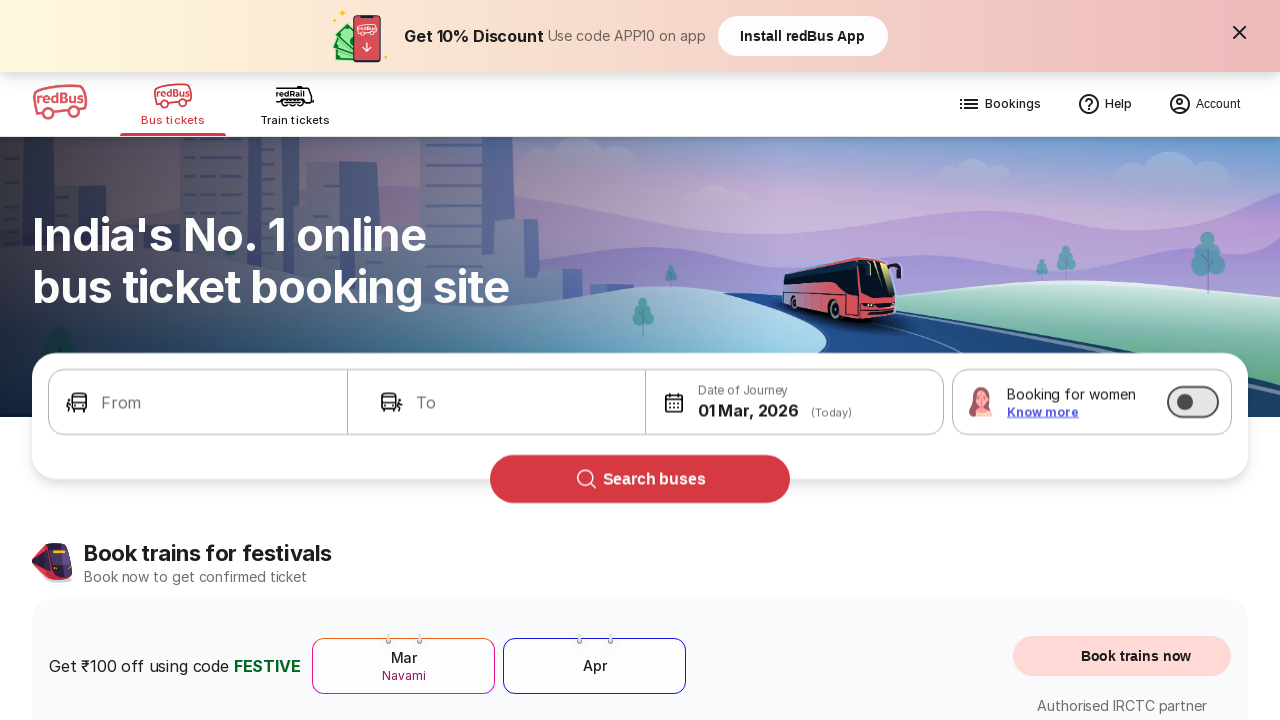